Tests registration form by filling in first name, last name, and email fields, then submitting the form and verifying successful registration message

Starting URL: http://suninjuly.github.io/registration1.html

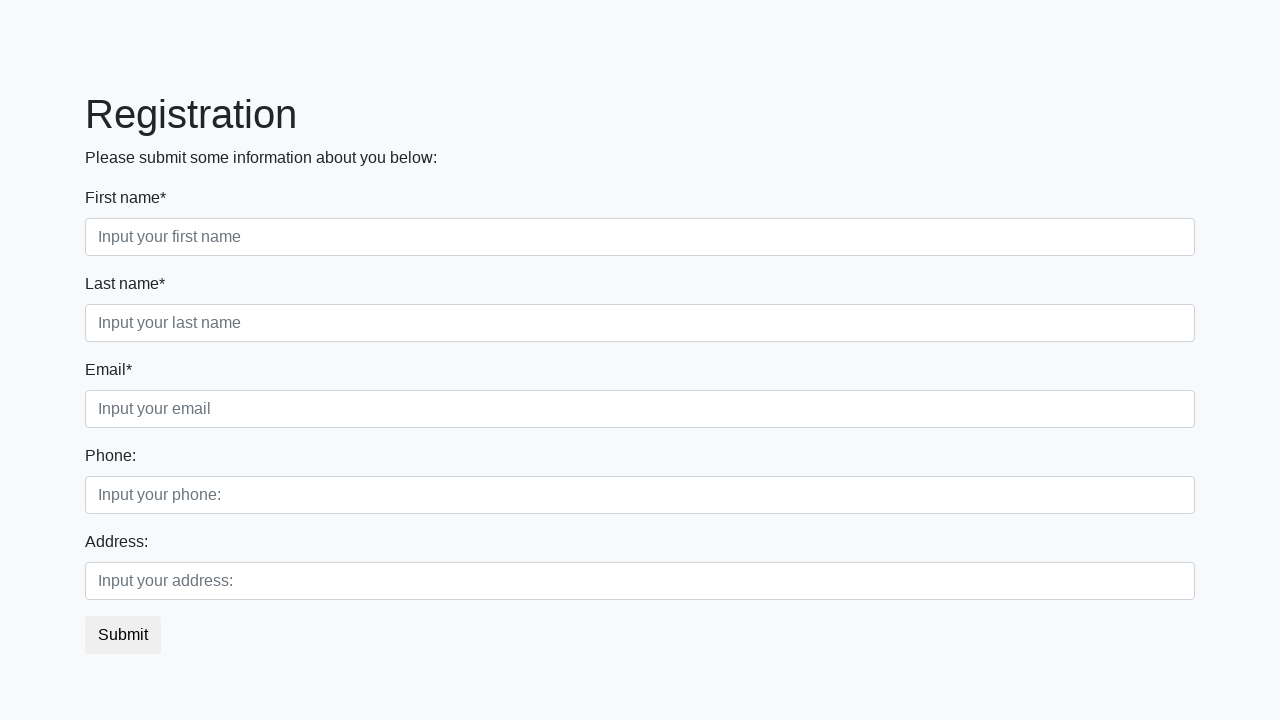

Navigated to registration form page
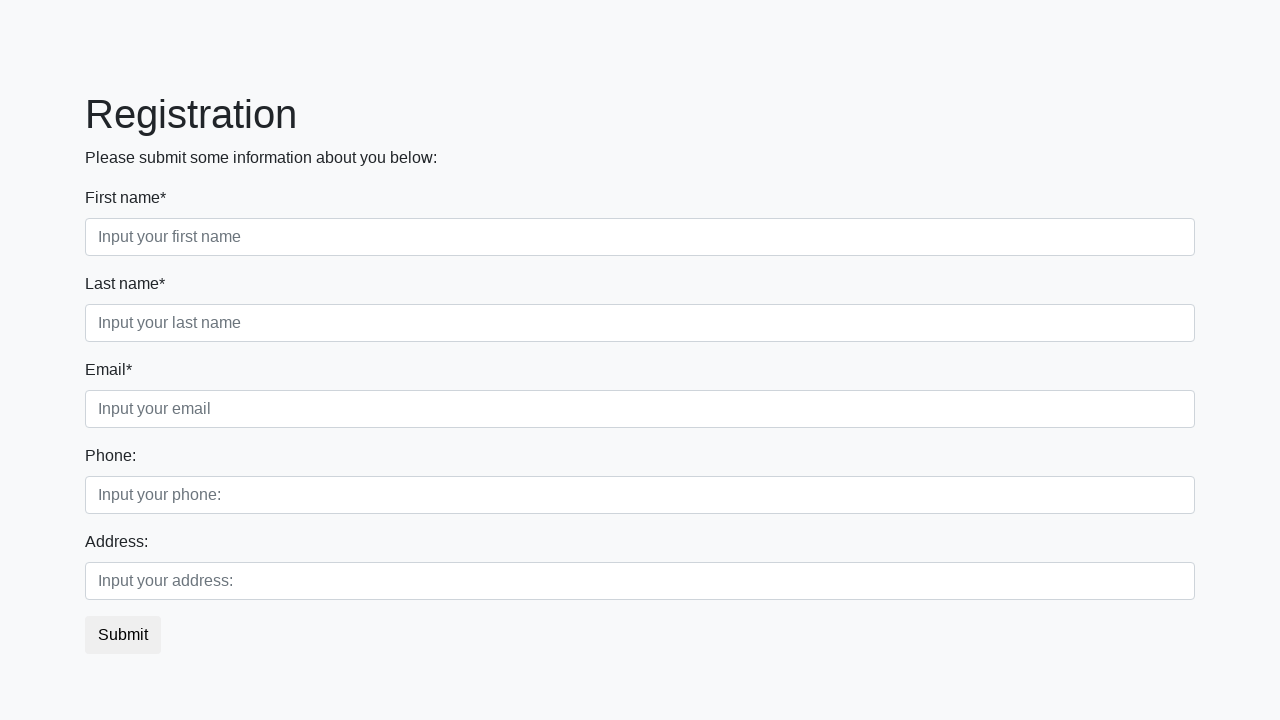

Filled in first name field with 'John' on .form-group:nth-child(1) input[type]
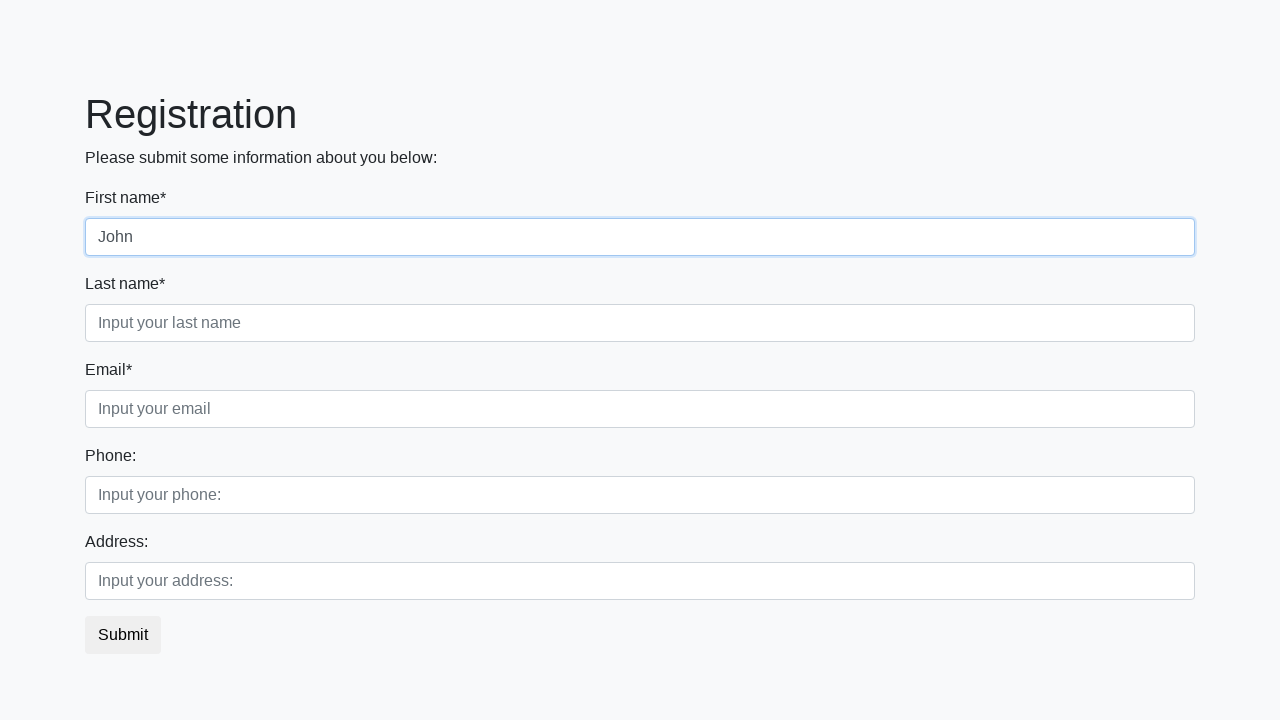

Filled in last name field with 'Smith' on .form-group:nth-child(2) input[type]
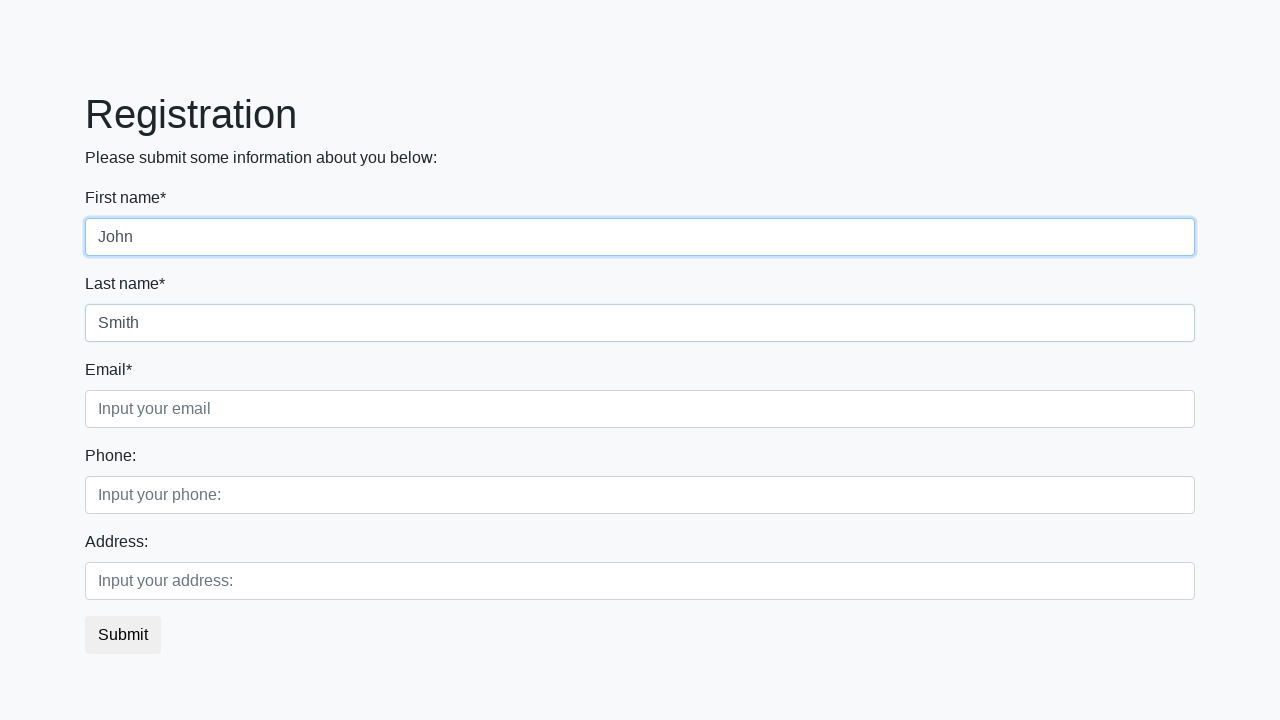

Filled in email field with 'john.smith@example.com' on .form-group:nth-child(3) input[type]
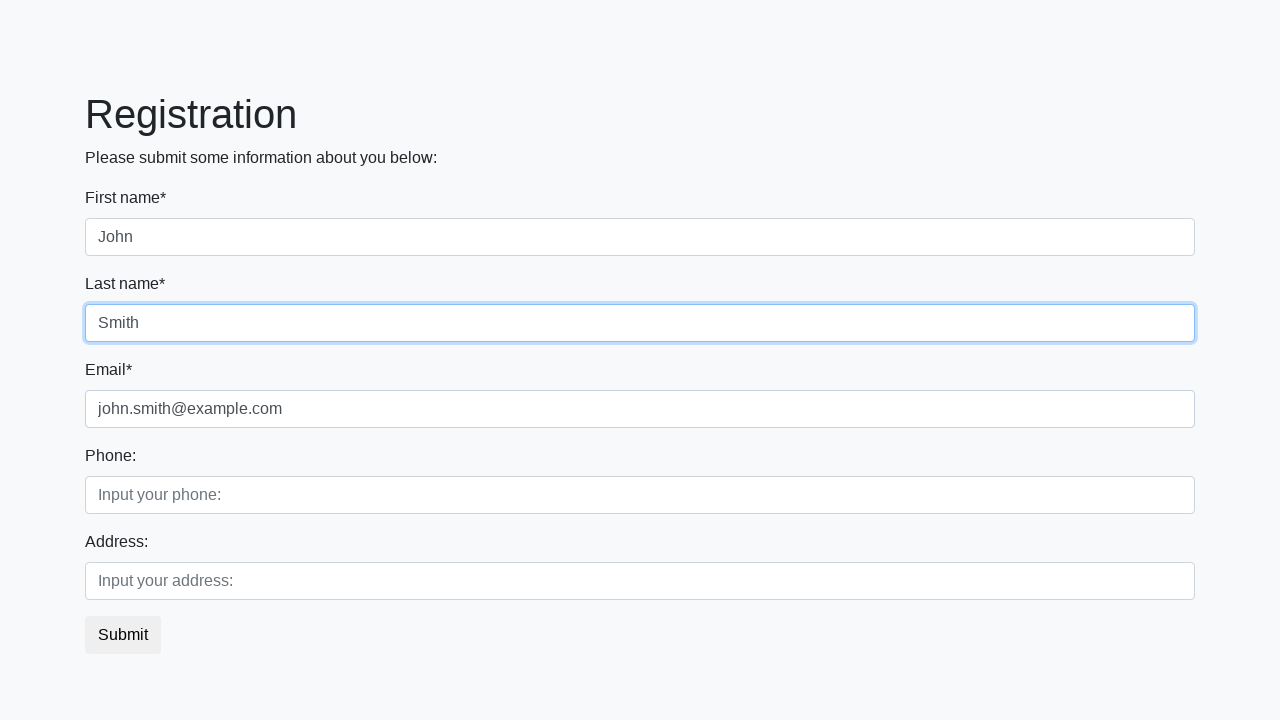

Clicked submit button to submit registration form at (123, 635) on button.btn
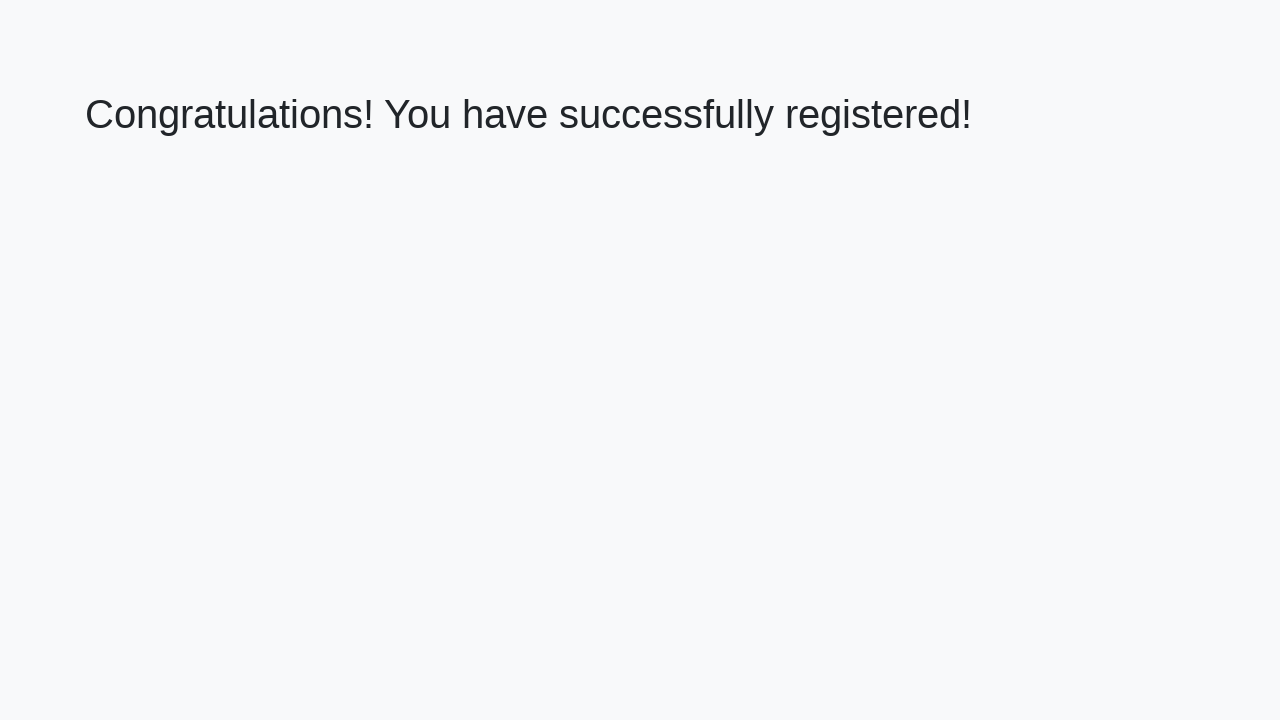

Success page loaded with congratulations heading
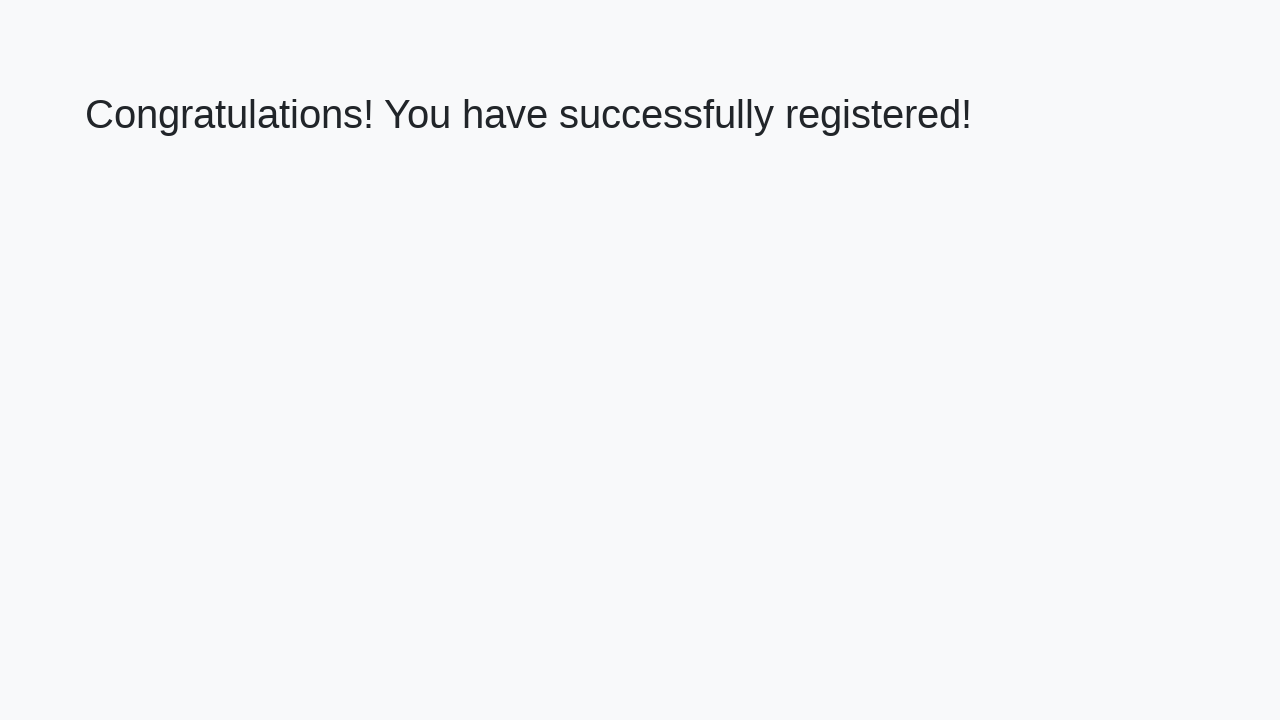

Retrieved congratulations message text
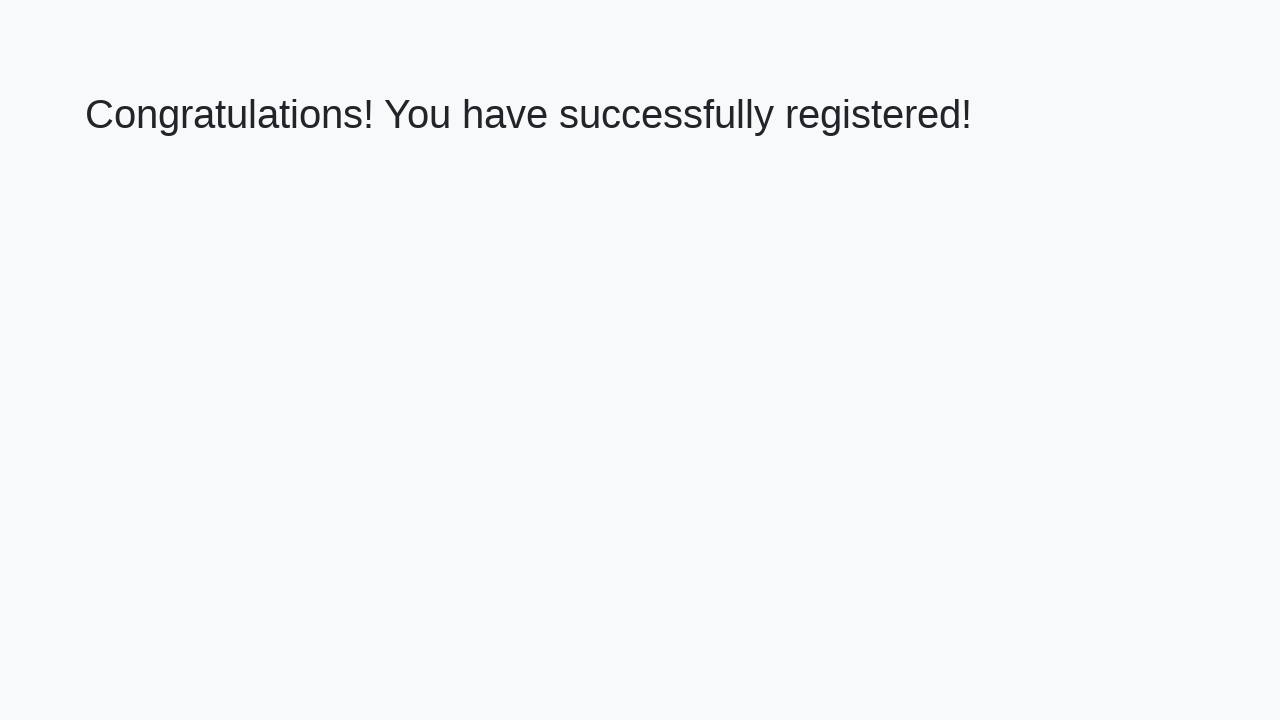

Verified successful registration message displayed correctly
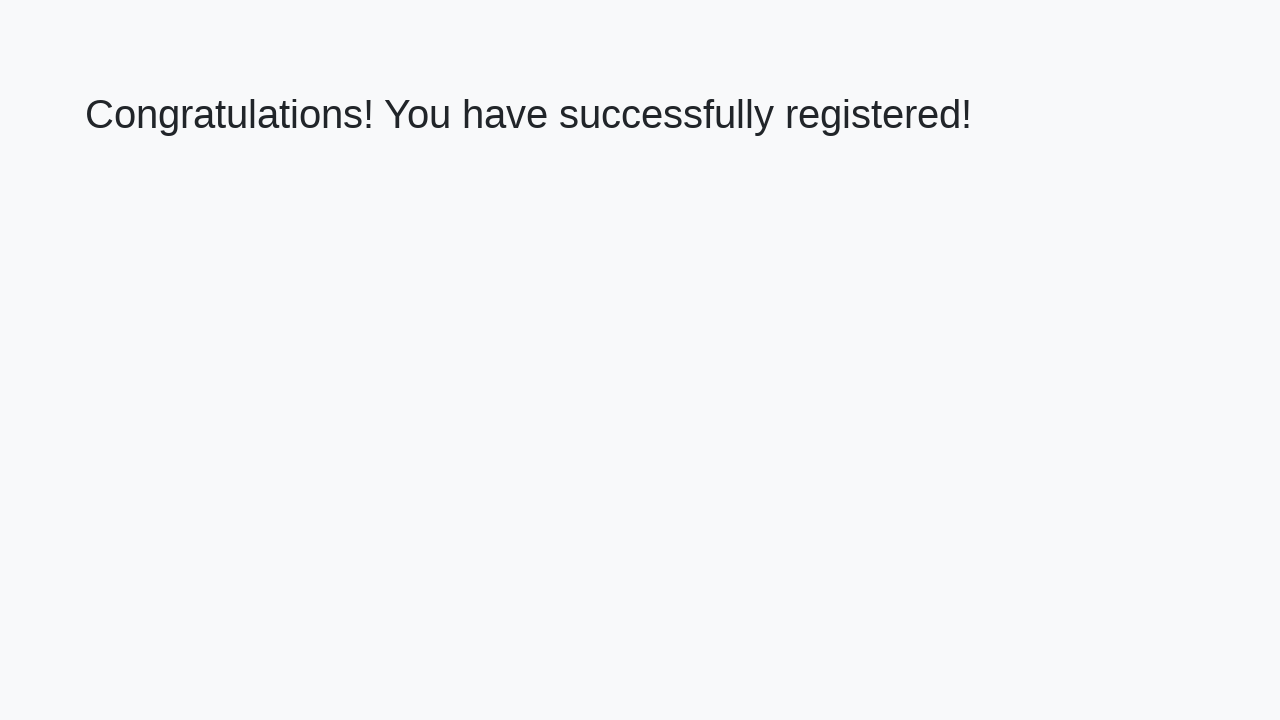

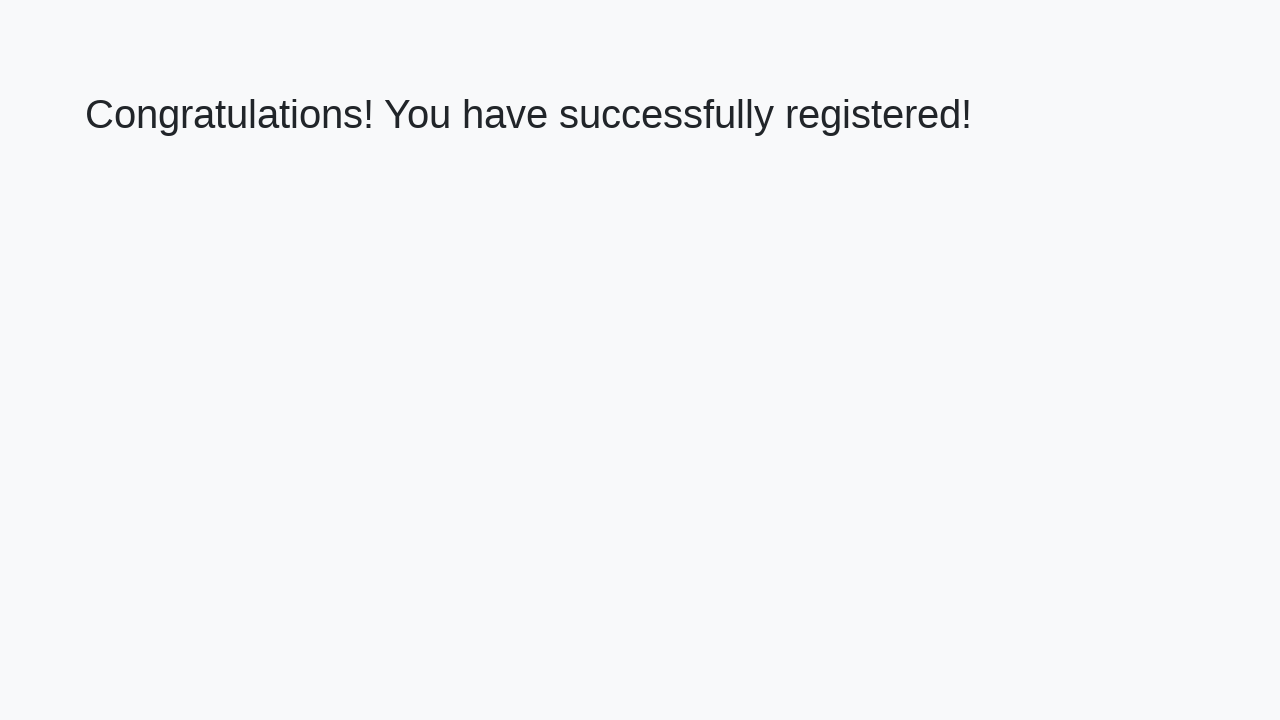